Tests the basic calculator's addition operation by entering a mathematical expression and clicking the result button to verify the calculation works

Starting URL: https://www.calculadoraonline.com.br/basica

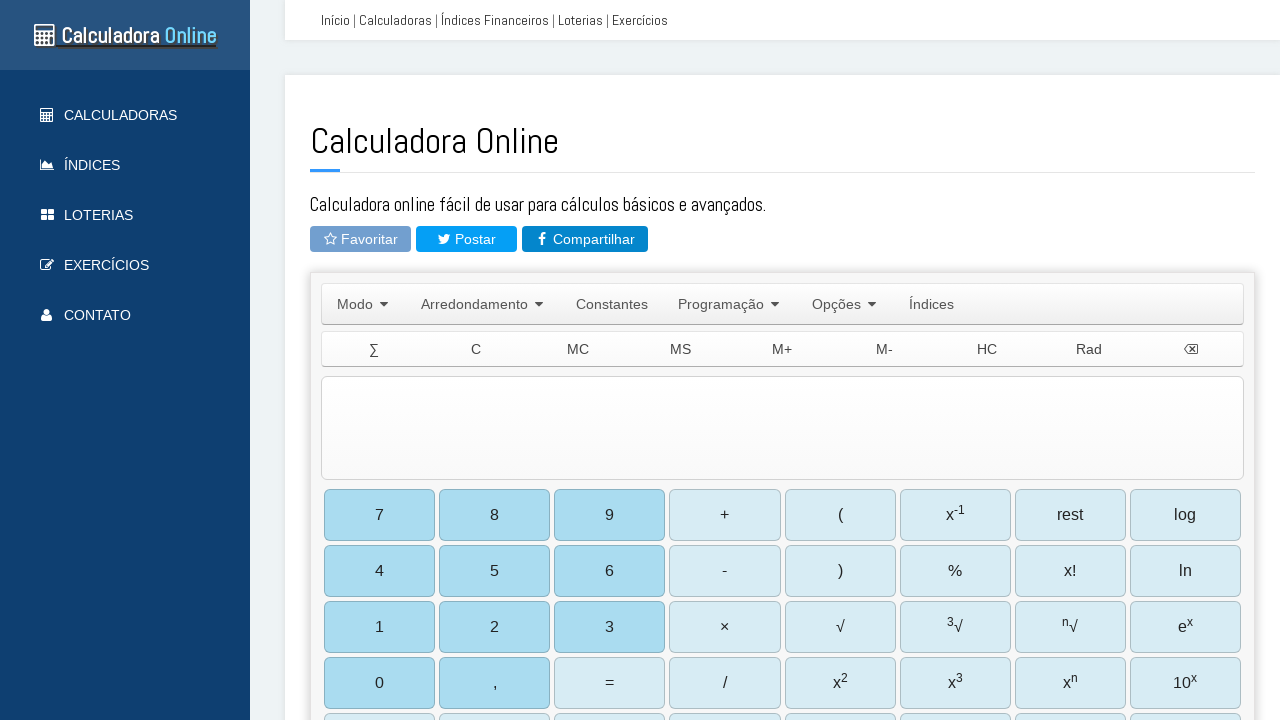

Located the expression input field
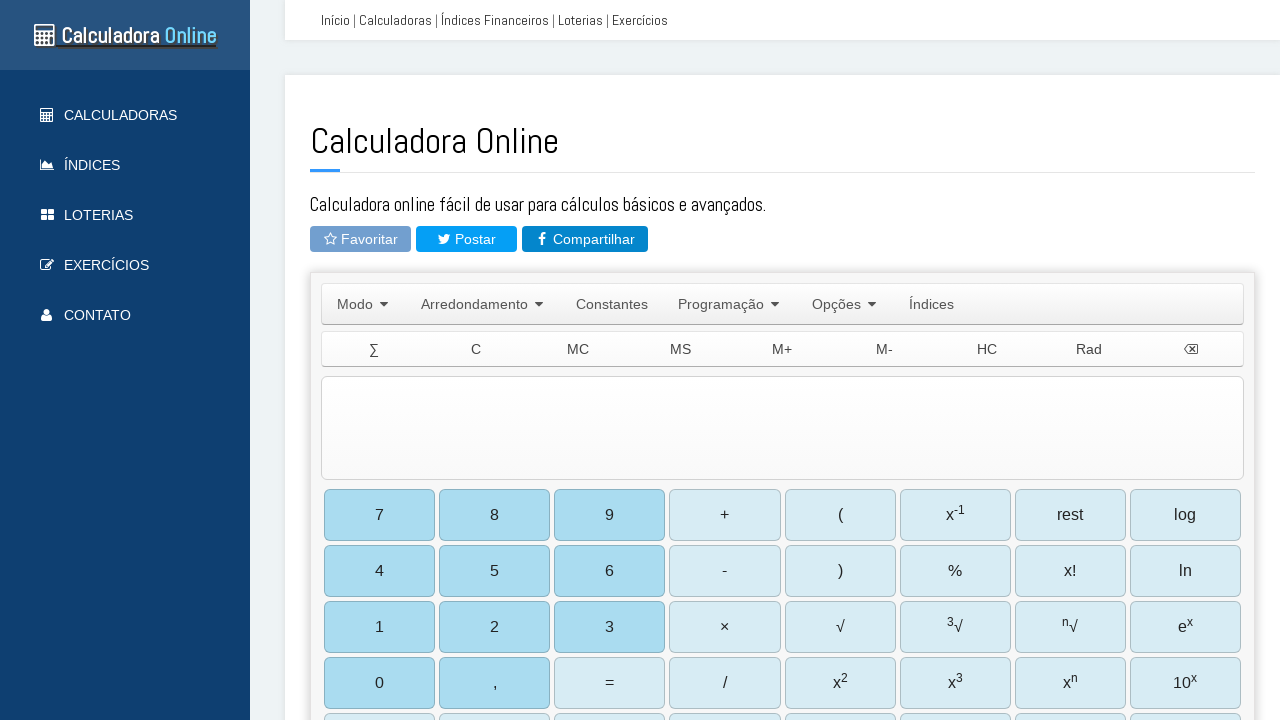

Cleared the expression input field on #TIExp
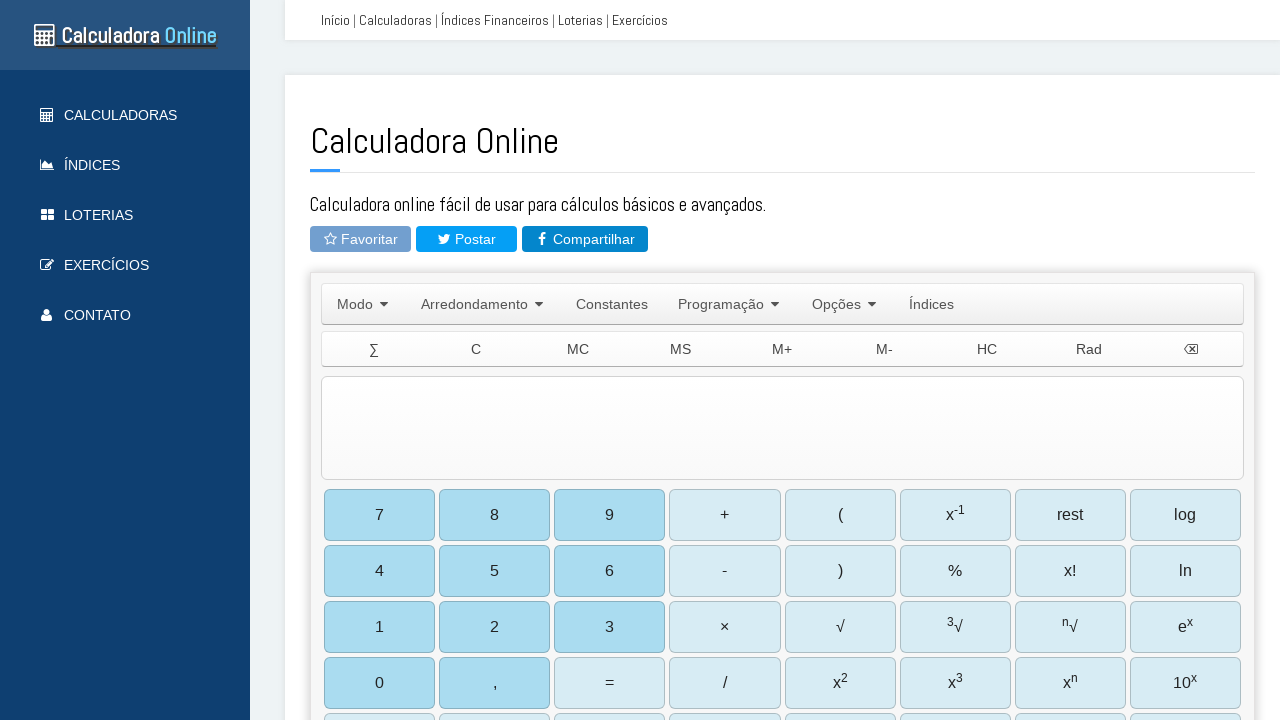

Entered addition expression '15+27' into the input field on #TIExp
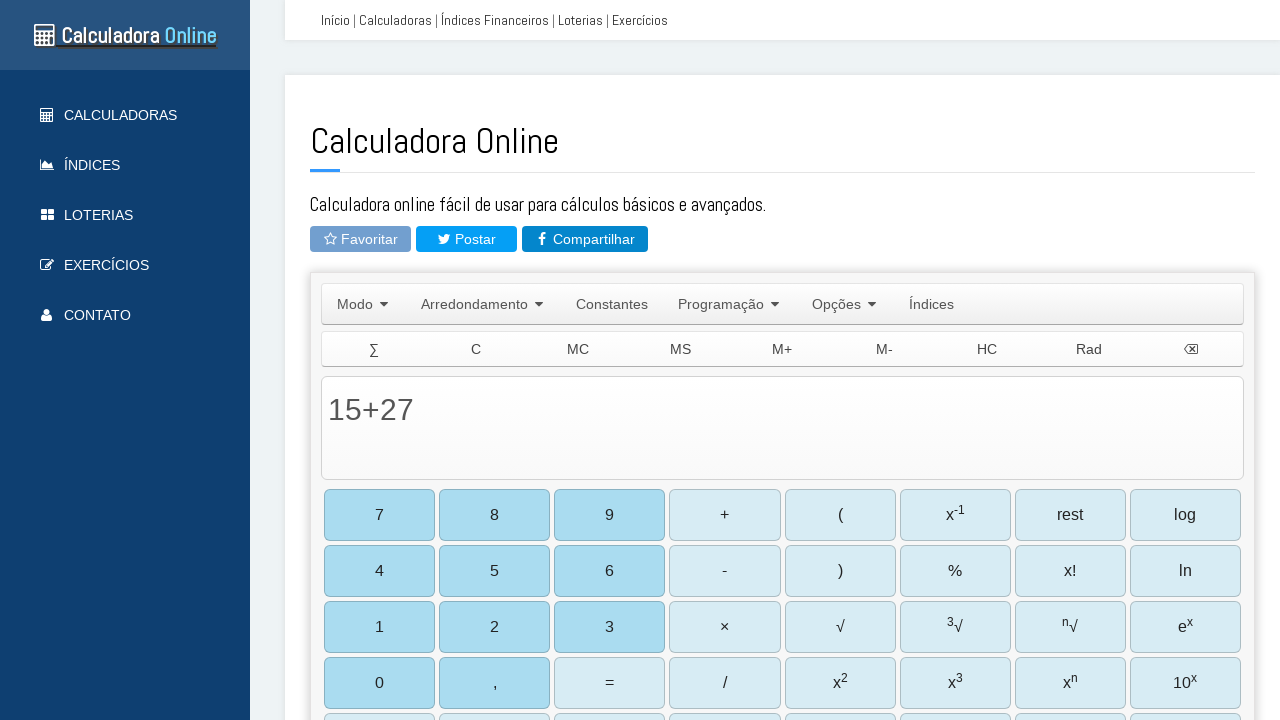

Waited 500ms for input to register
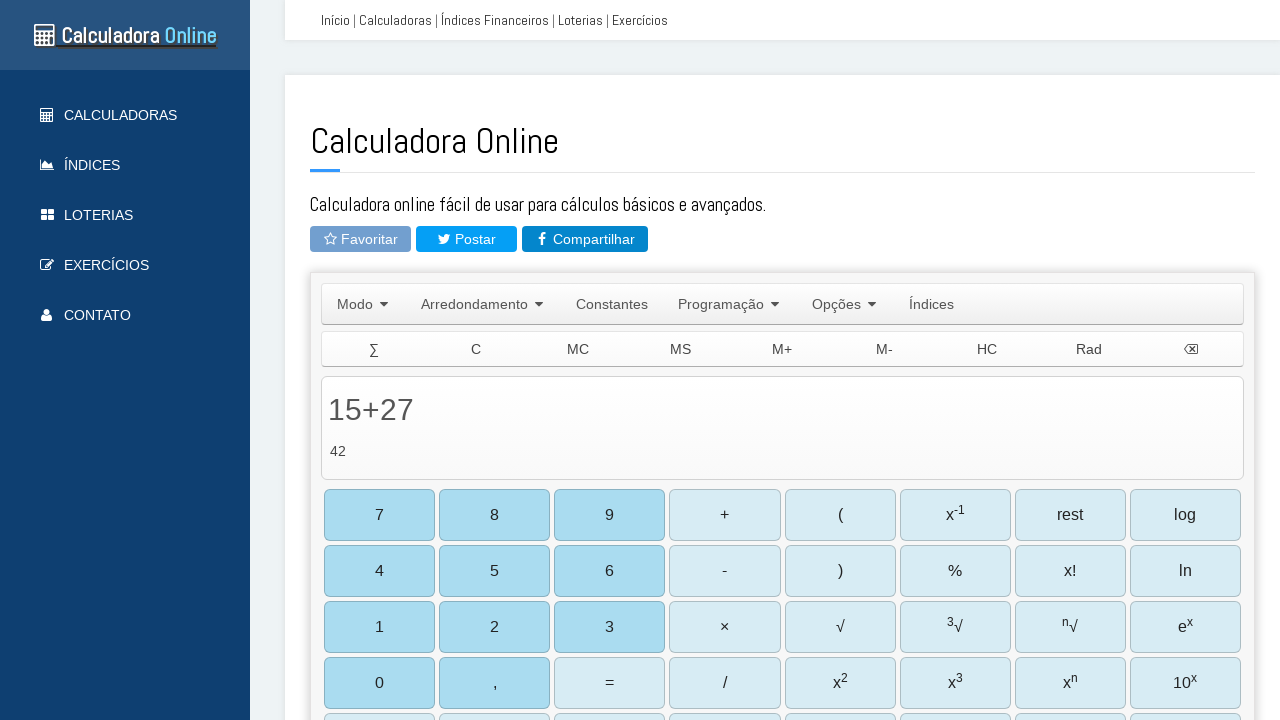

Clicked the result/equals button to calculate the expression at (610, 683) on #b27
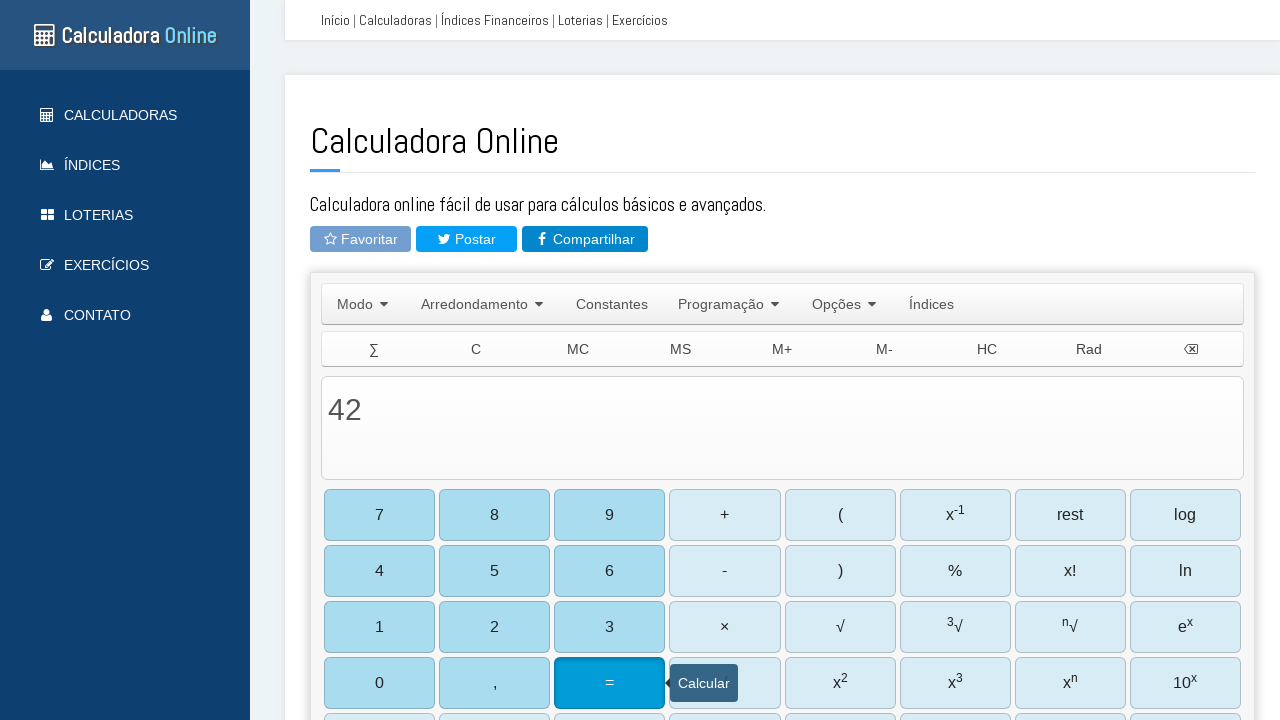

Waited 1000ms for calculation to complete
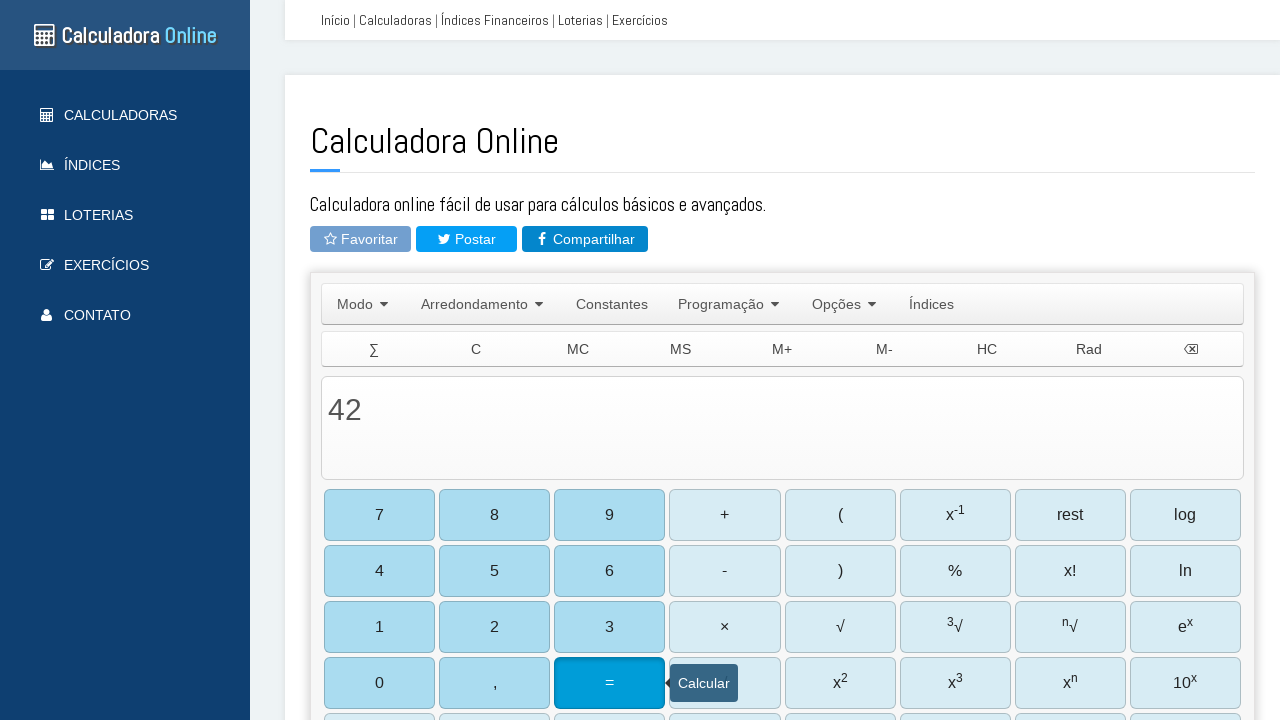

Retrieved the calculated result from the input field
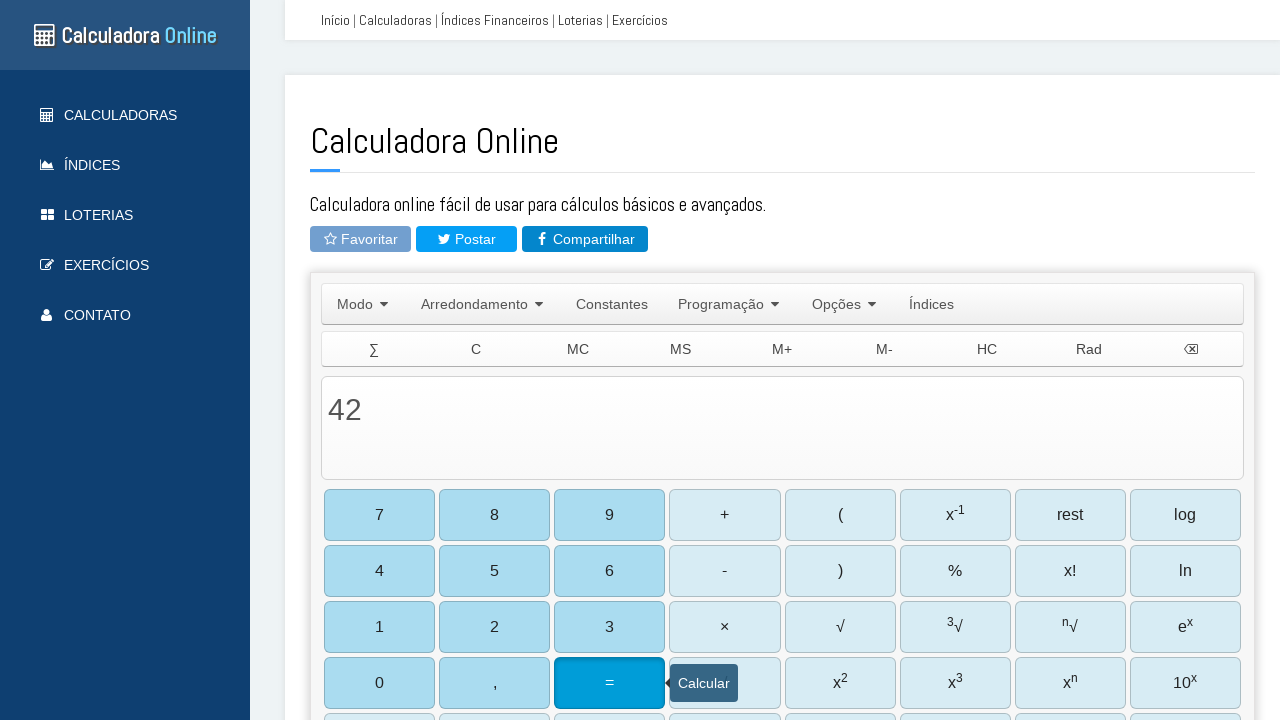

Verified that the calculation result is 42 (15+27=42)
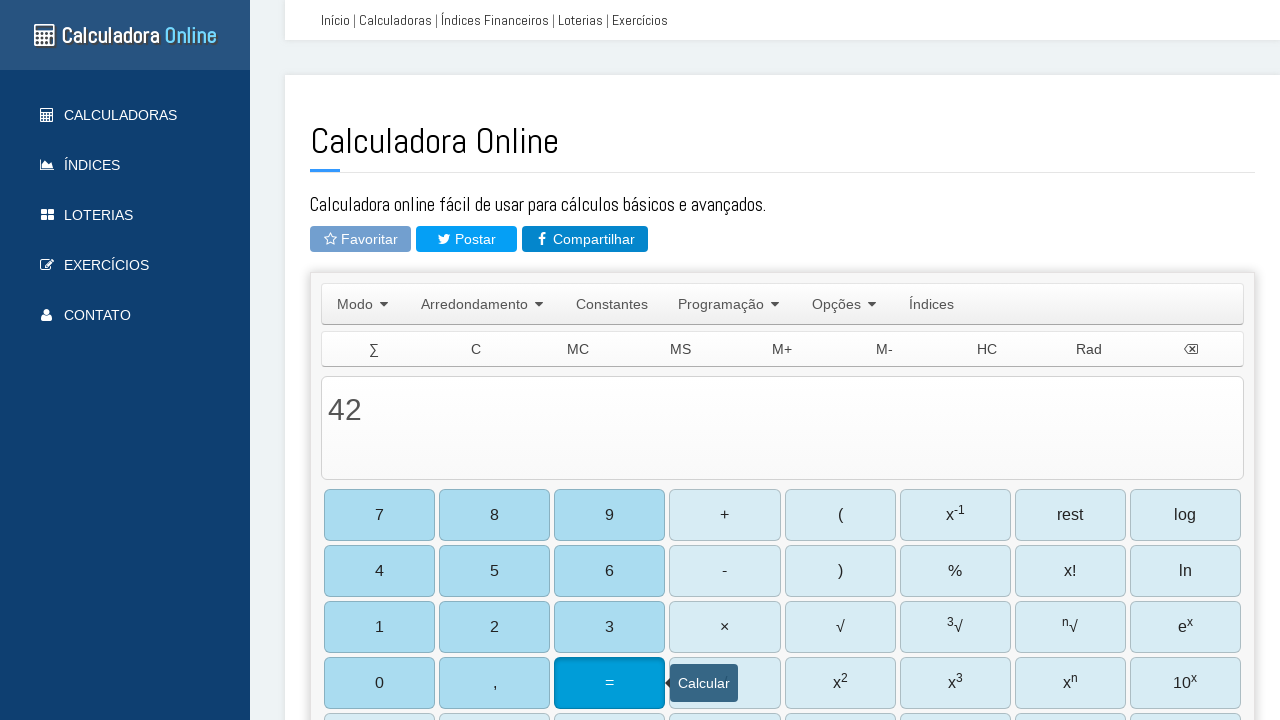

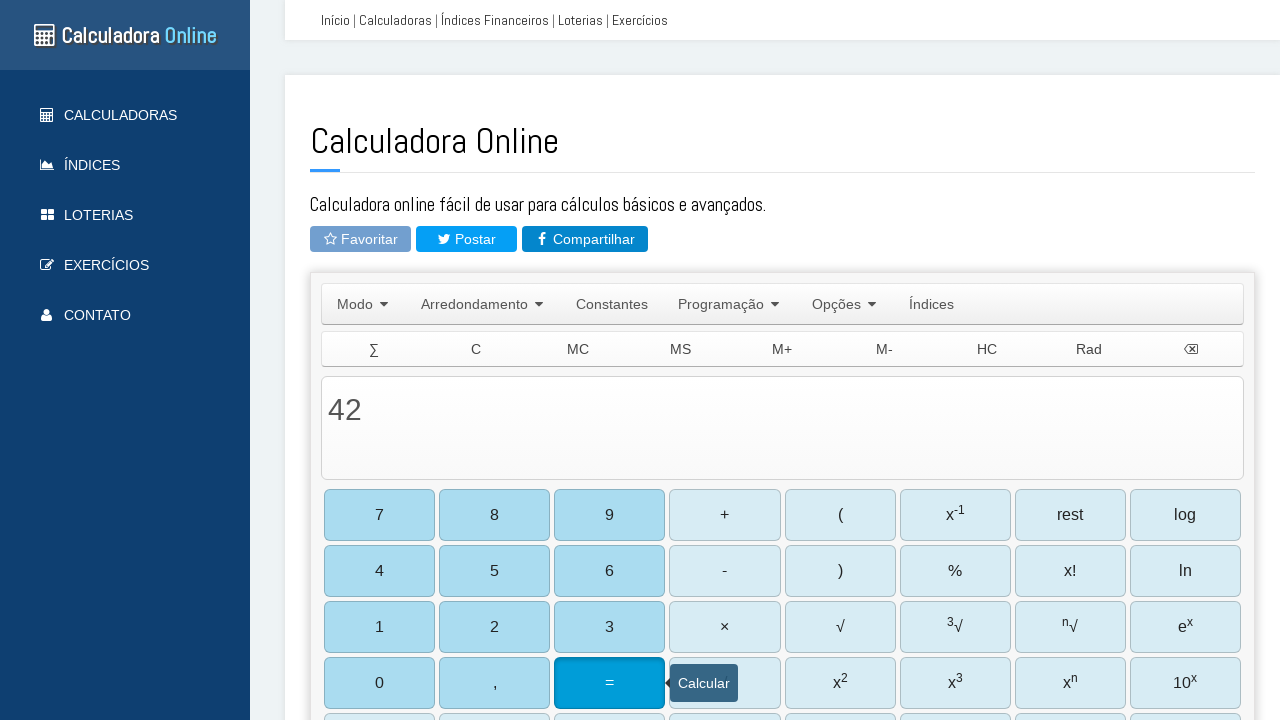